Tests color sliders (red, green, blue) by dragging each slider handle to specific positions to create a color combination

Starting URL: http://www.globalsqa.com/demo-site/sliders

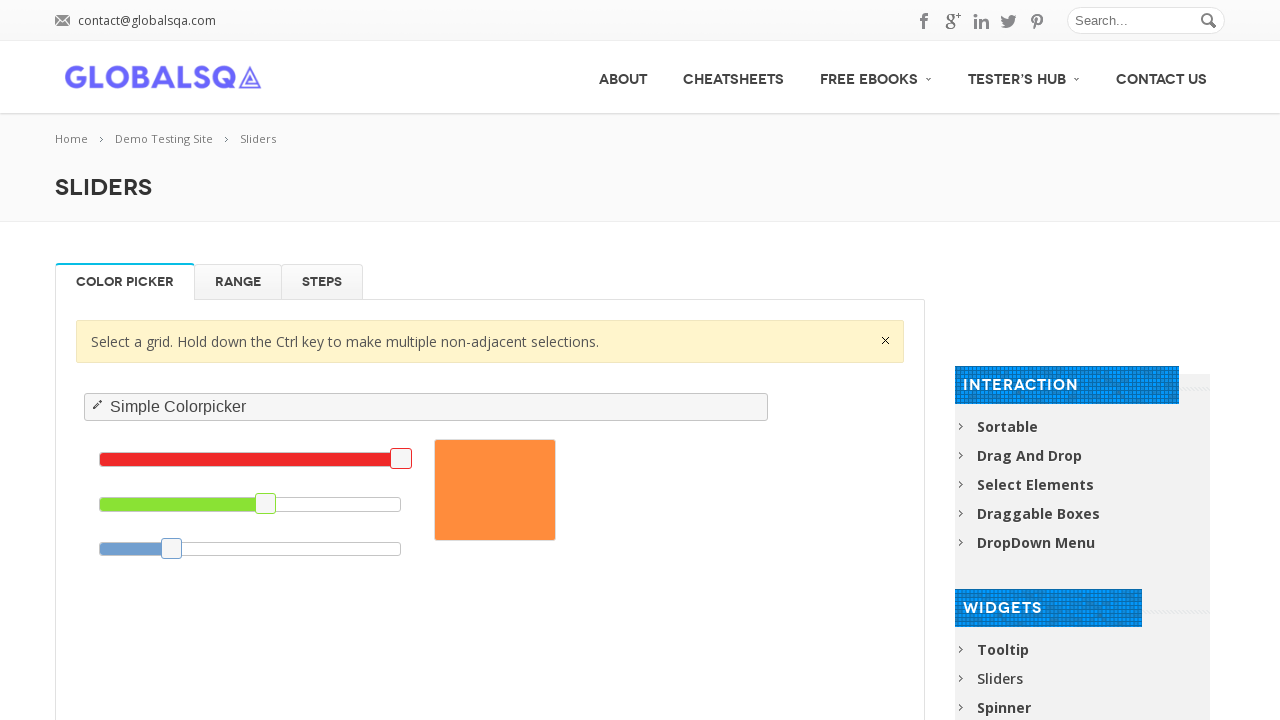

Located and switched to demo iframe
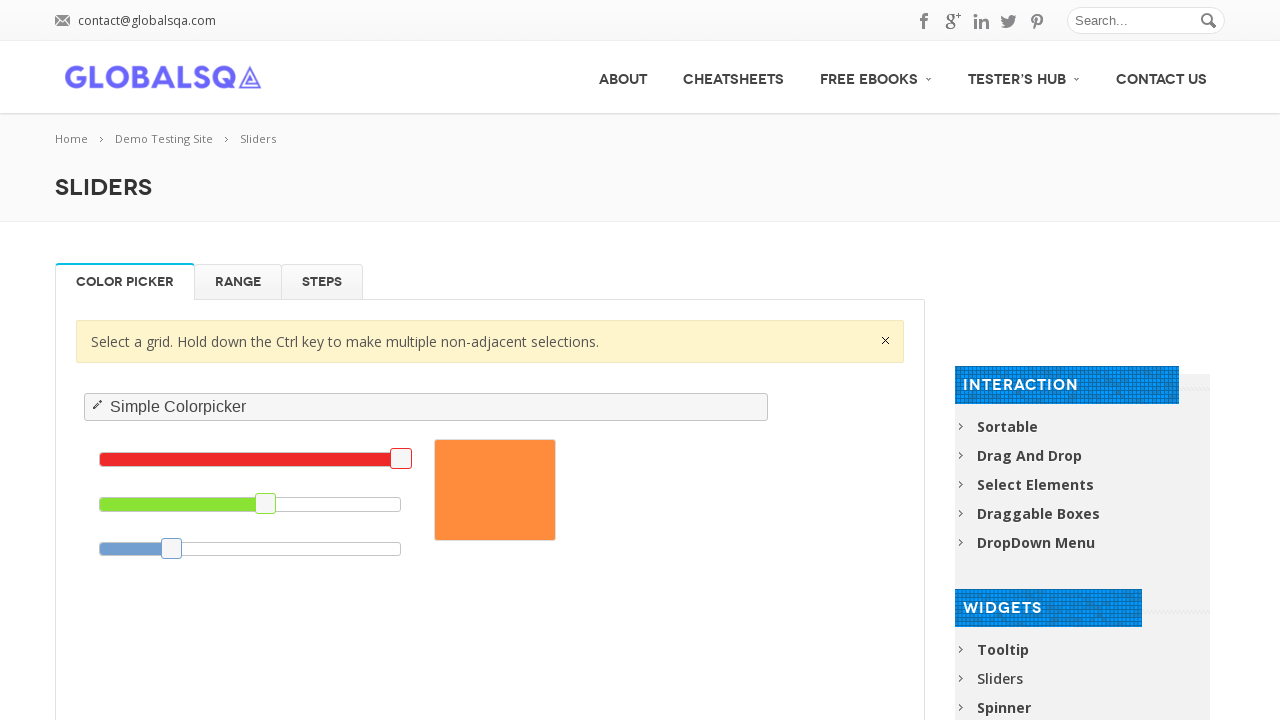

Red slider loaded and ready
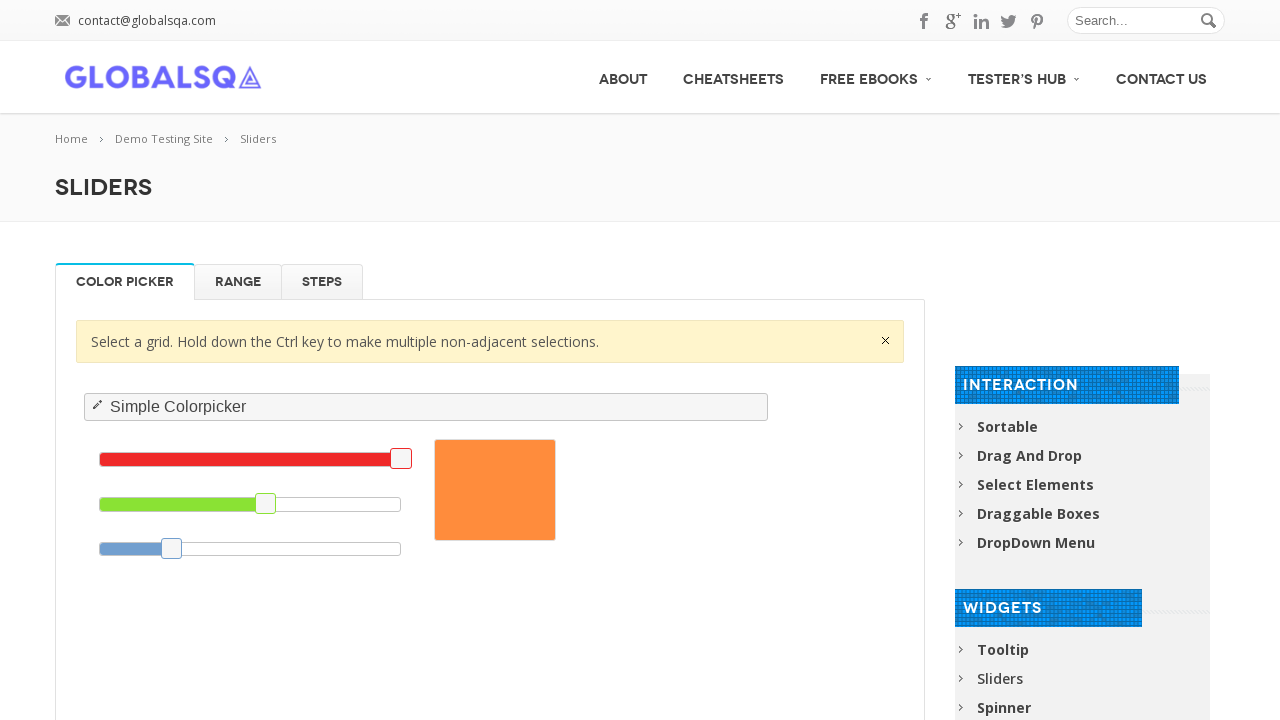

Located red slider handle
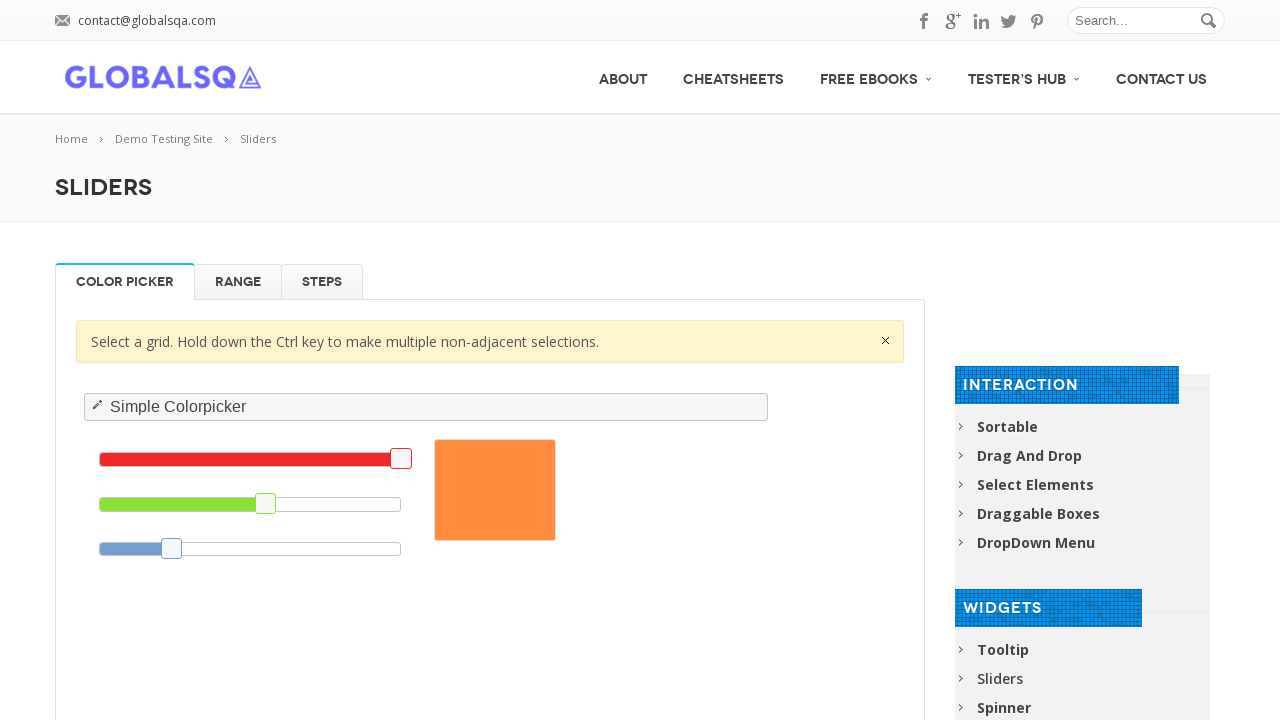

Located green slider handle
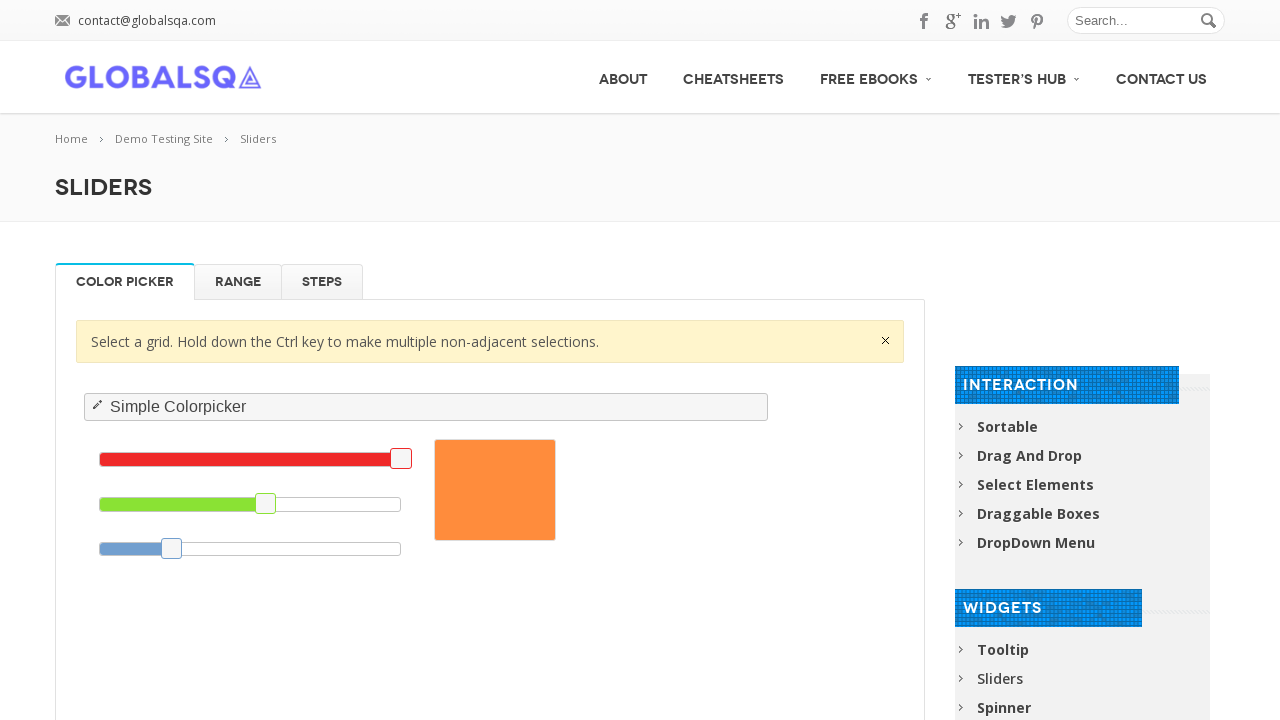

Located blue slider handle
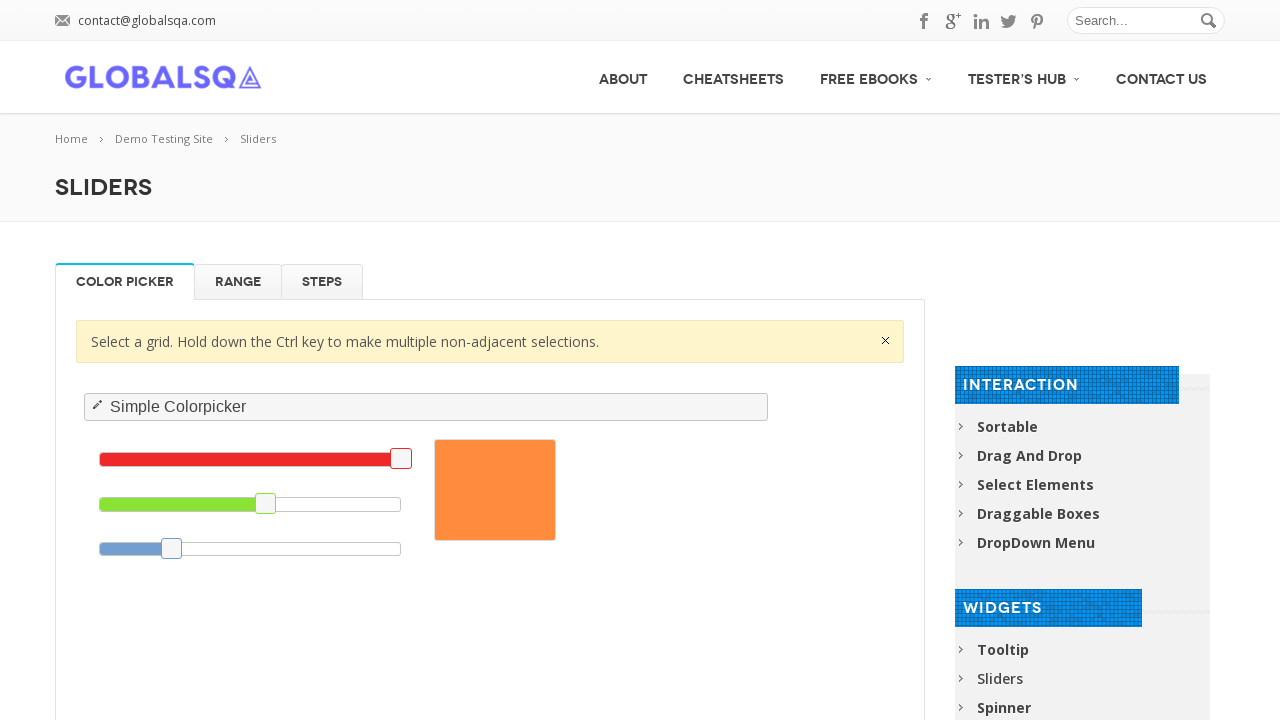

Dragged red slider to the left (0% intensity) at (100, 463)
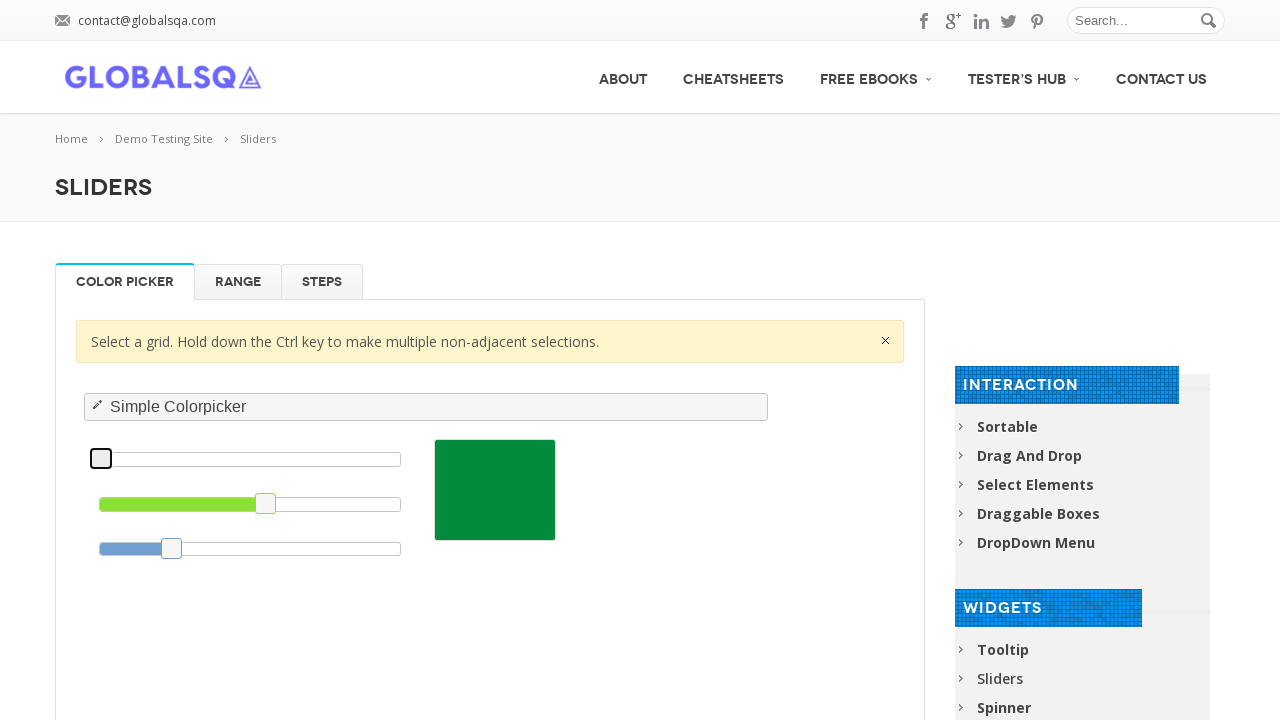

Dragged green slider to the left (0% intensity) at (100, 508)
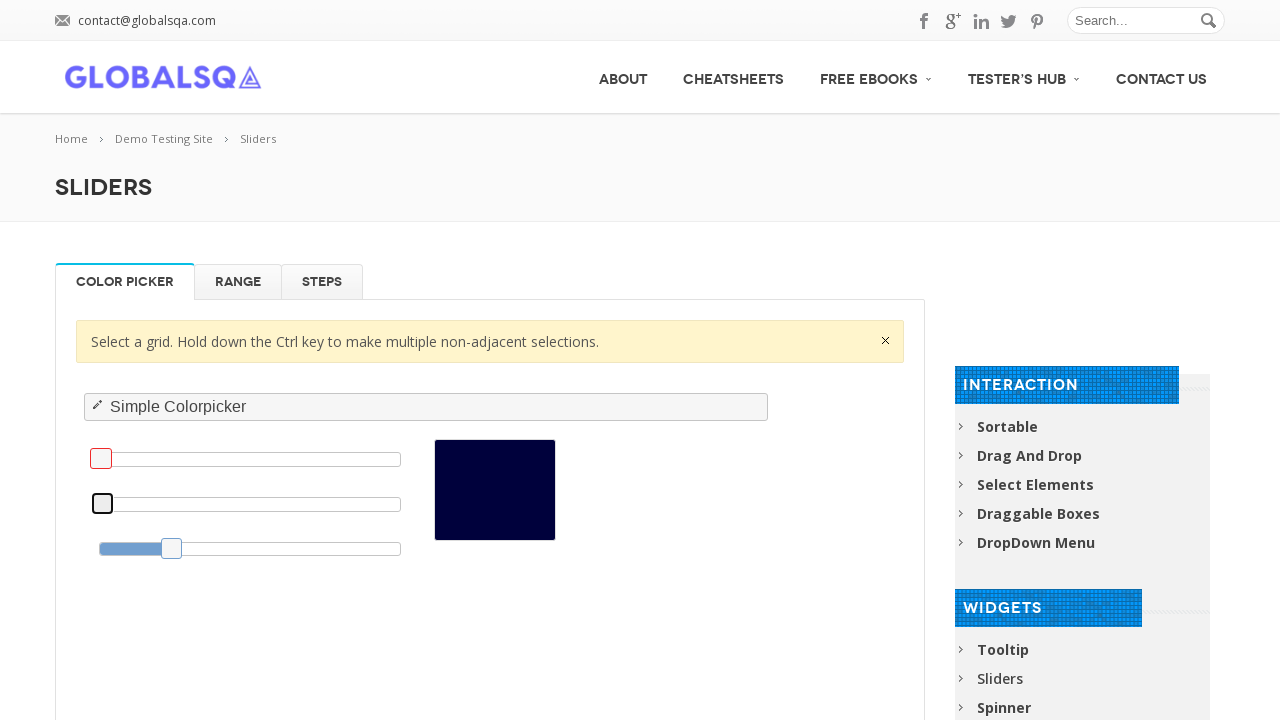

Dragged green slider to 70% intensity at (280, 508)
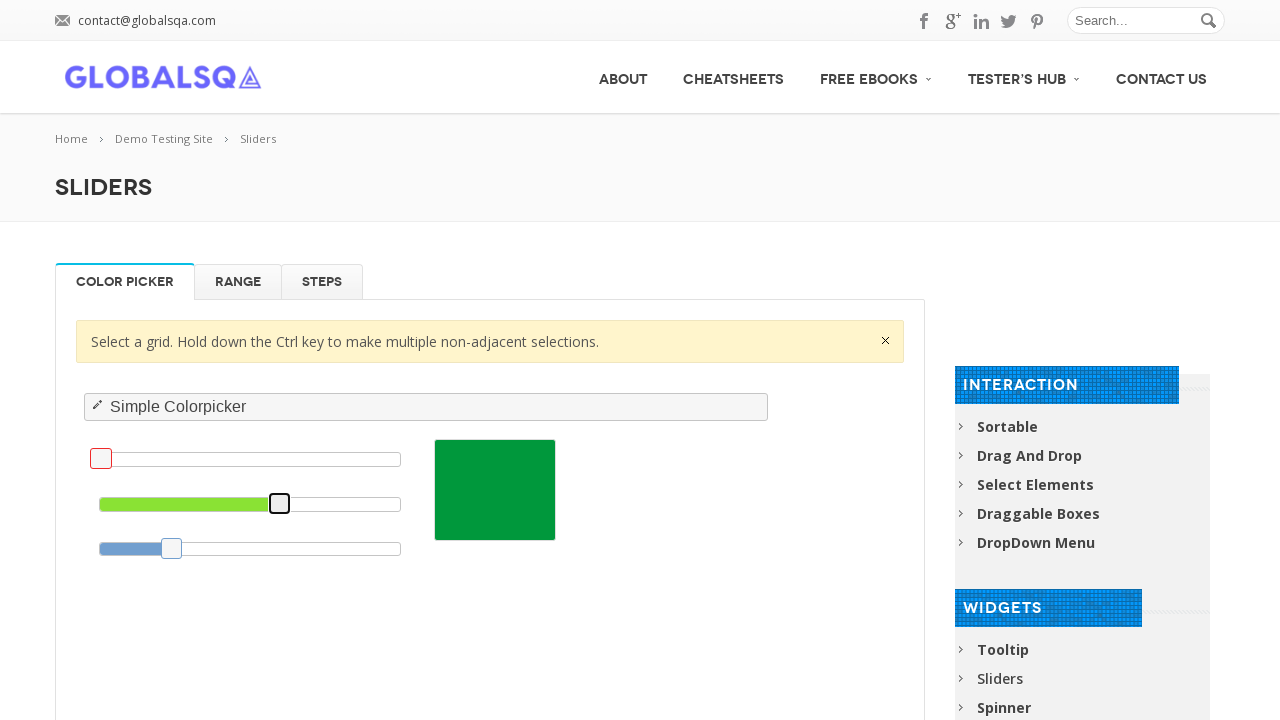

Dragged blue slider to 70% intensity at (280, 553)
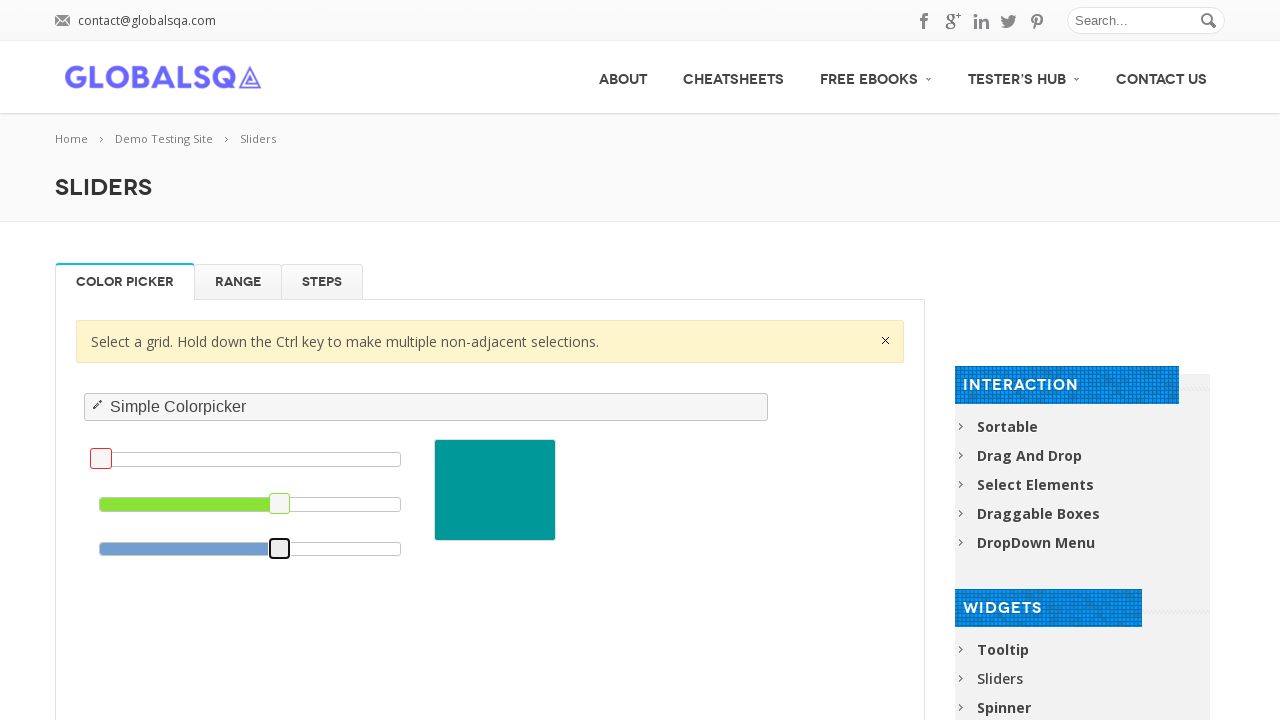

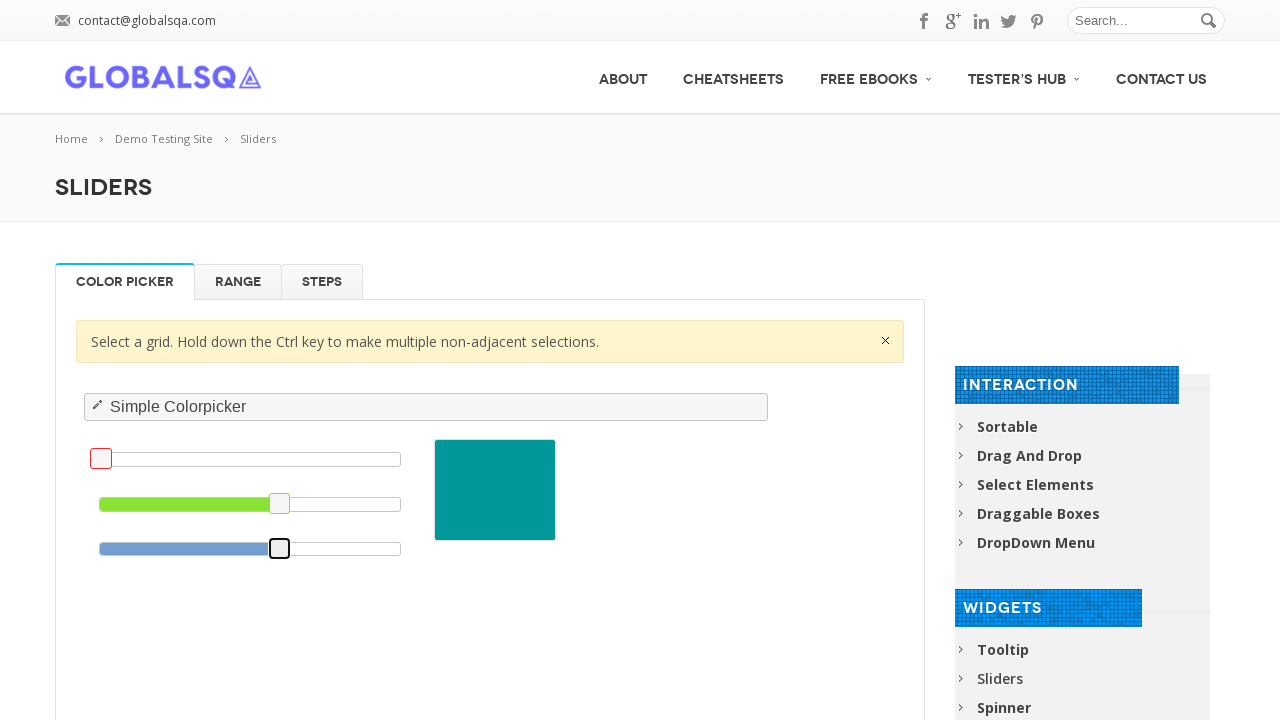